Tests the passenger dropdown functionality on SpiceJet website by opening the passengers selector, incrementing the adult count 4 times using the plus button, and confirming the selection.

Starting URL: https://www.spicejet.com/

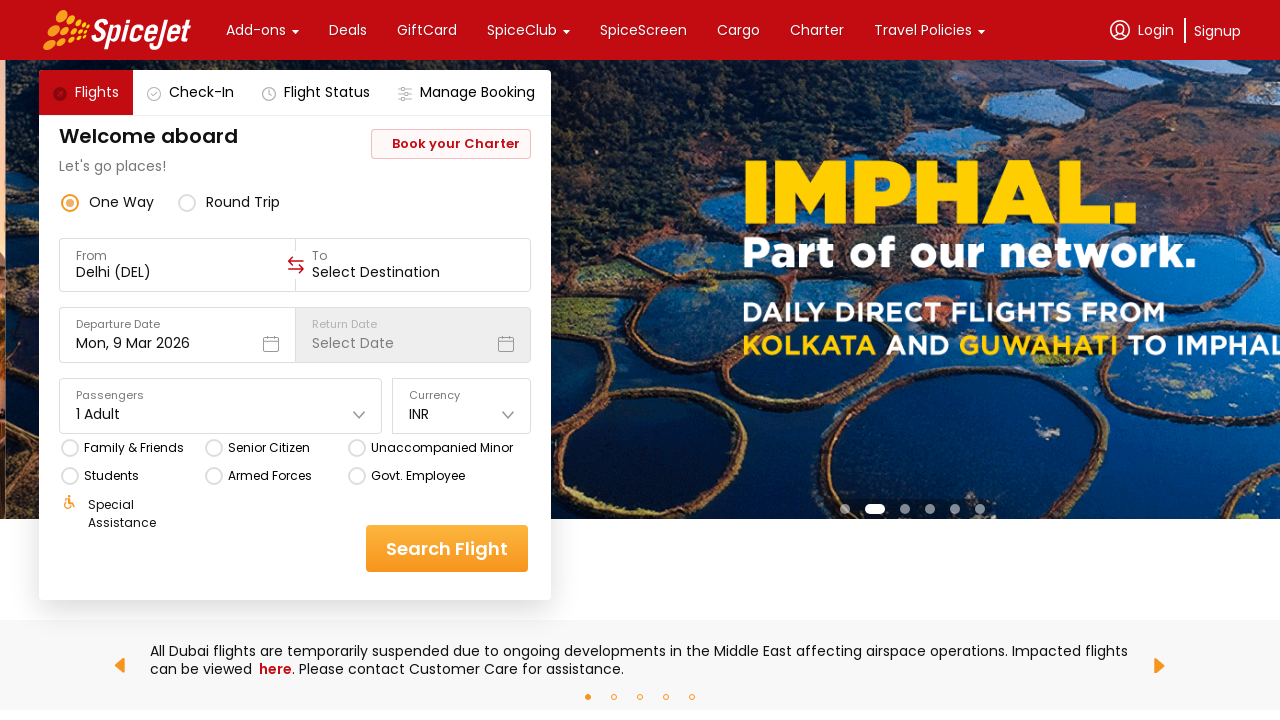

Waited for Passengers selector to load on SpiceJet homepage
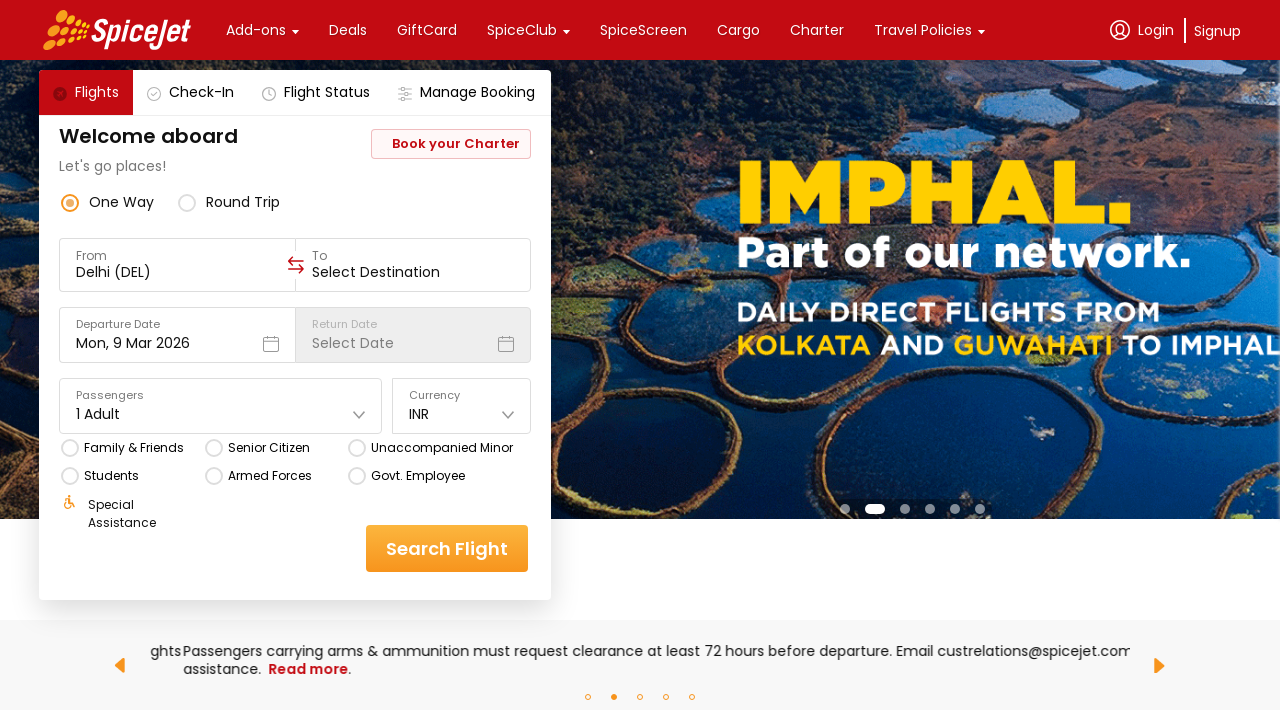

Clicked on Passengers dropdown to open the selector at (221, 396) on xpath=//div[normalize-space()='Passengers']
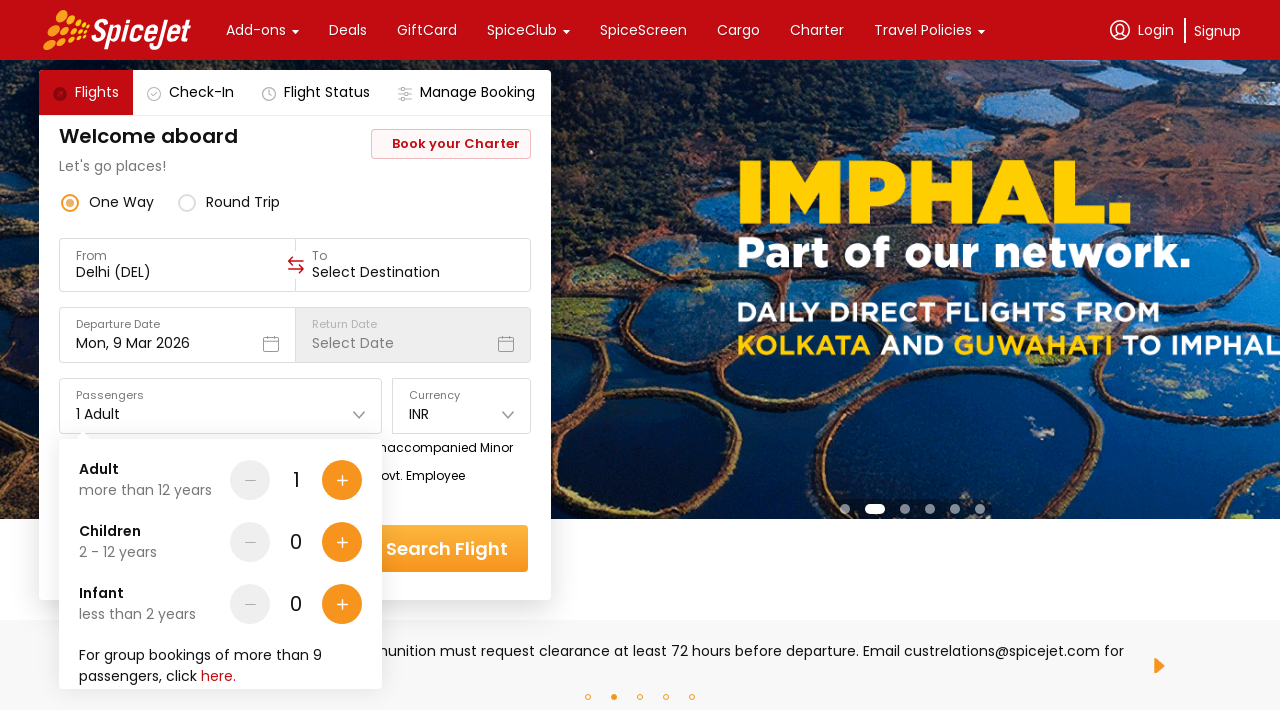

Waited for dropdown menu to appear
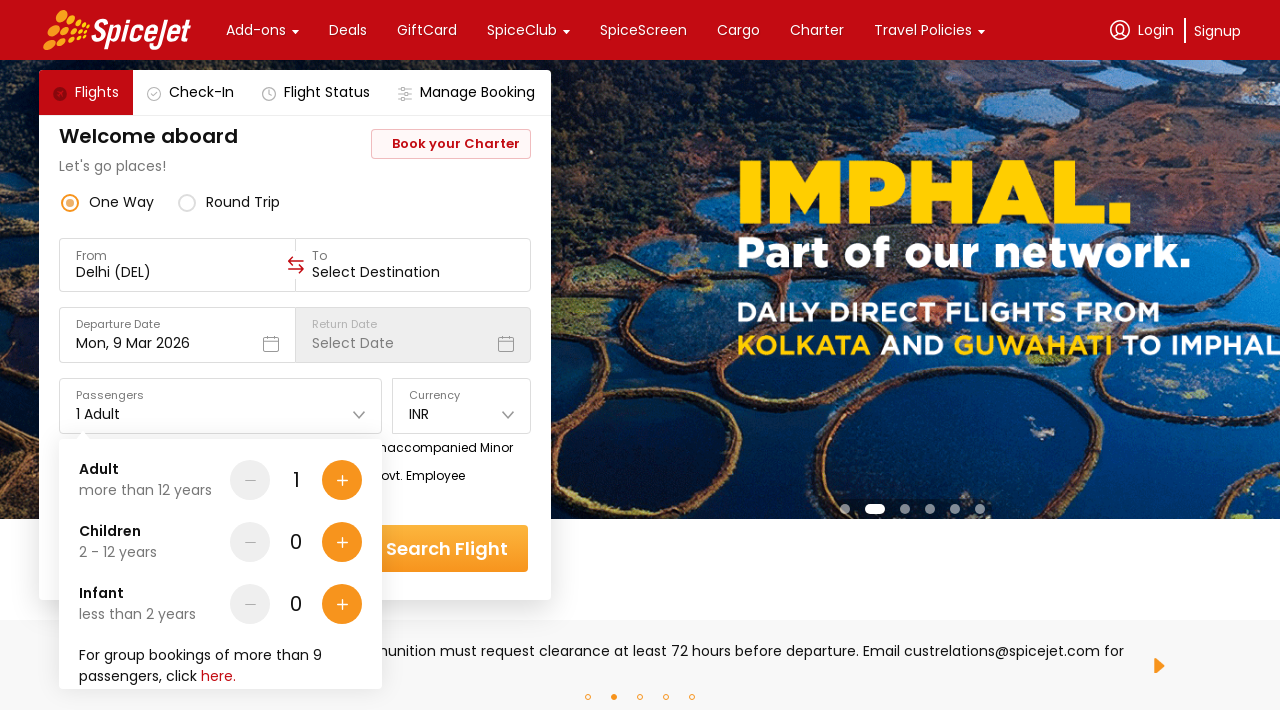

Clicked plus button to increment adult count (click 1 of 4) at (342, 480) on (//*[name()='path'][@fill-rule='nonzero'])[10]
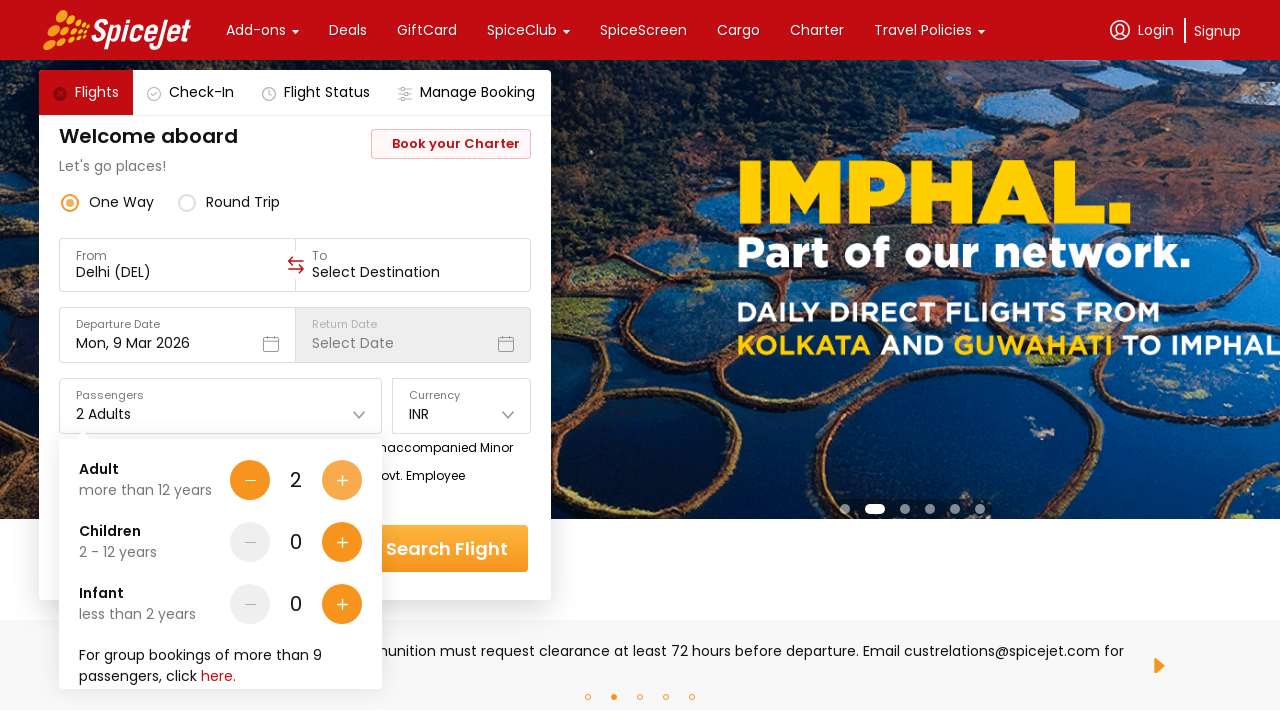

Clicked plus button to increment adult count (click 2 of 4) at (342, 480) on (//*[name()='path'][@fill-rule='nonzero'])[10]
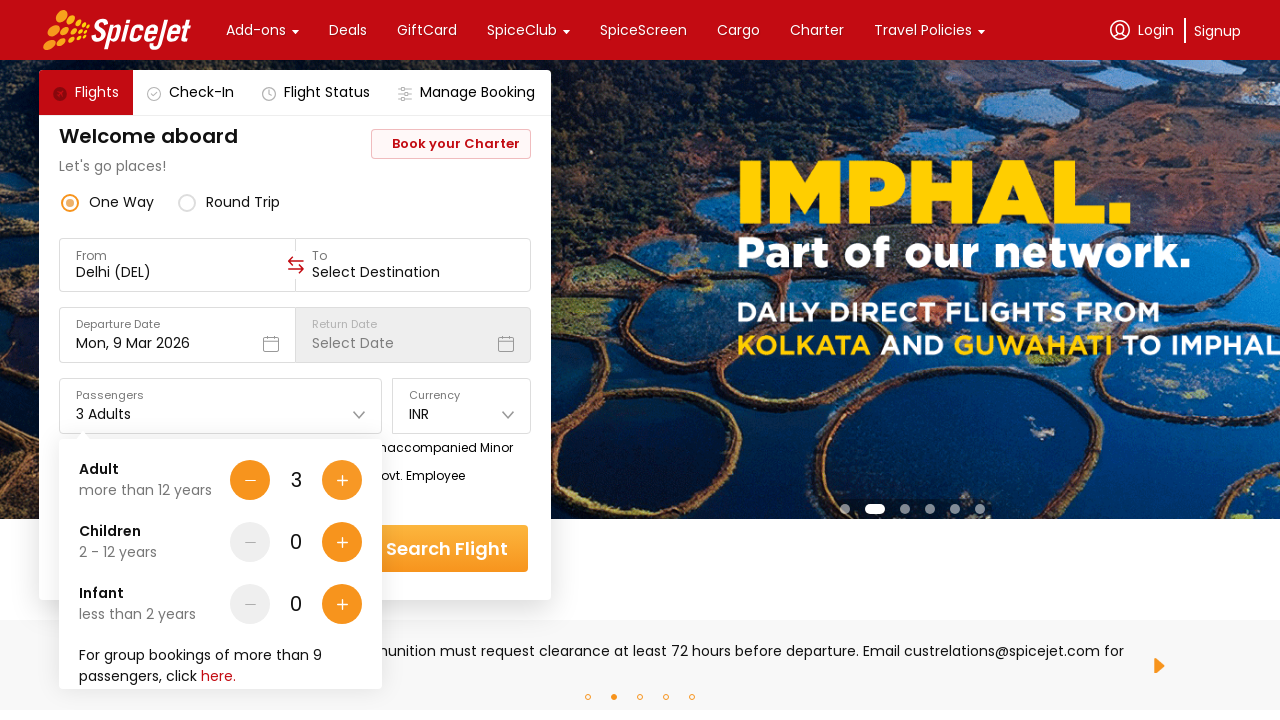

Clicked plus button to increment adult count (click 3 of 4) at (342, 480) on (//*[name()='path'][@fill-rule='nonzero'])[10]
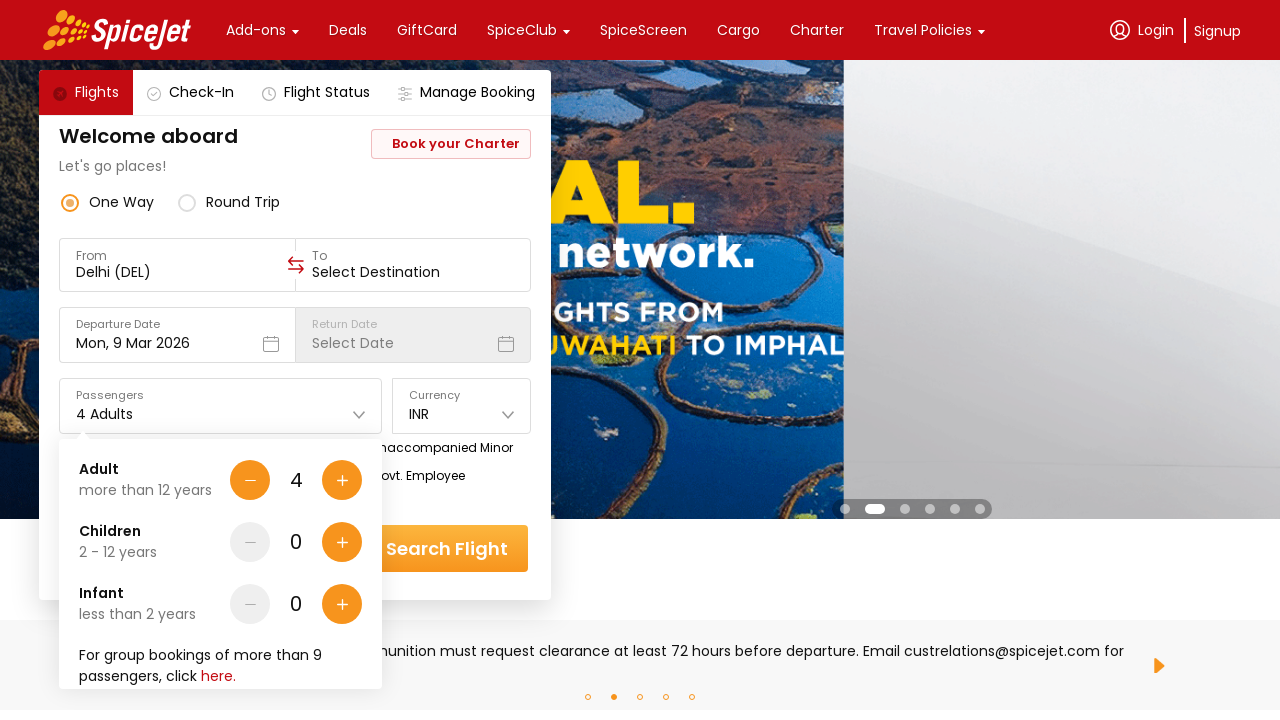

Clicked plus button to increment adult count (click 4 of 4) at (342, 480) on (//*[name()='path'][@fill-rule='nonzero'])[10]
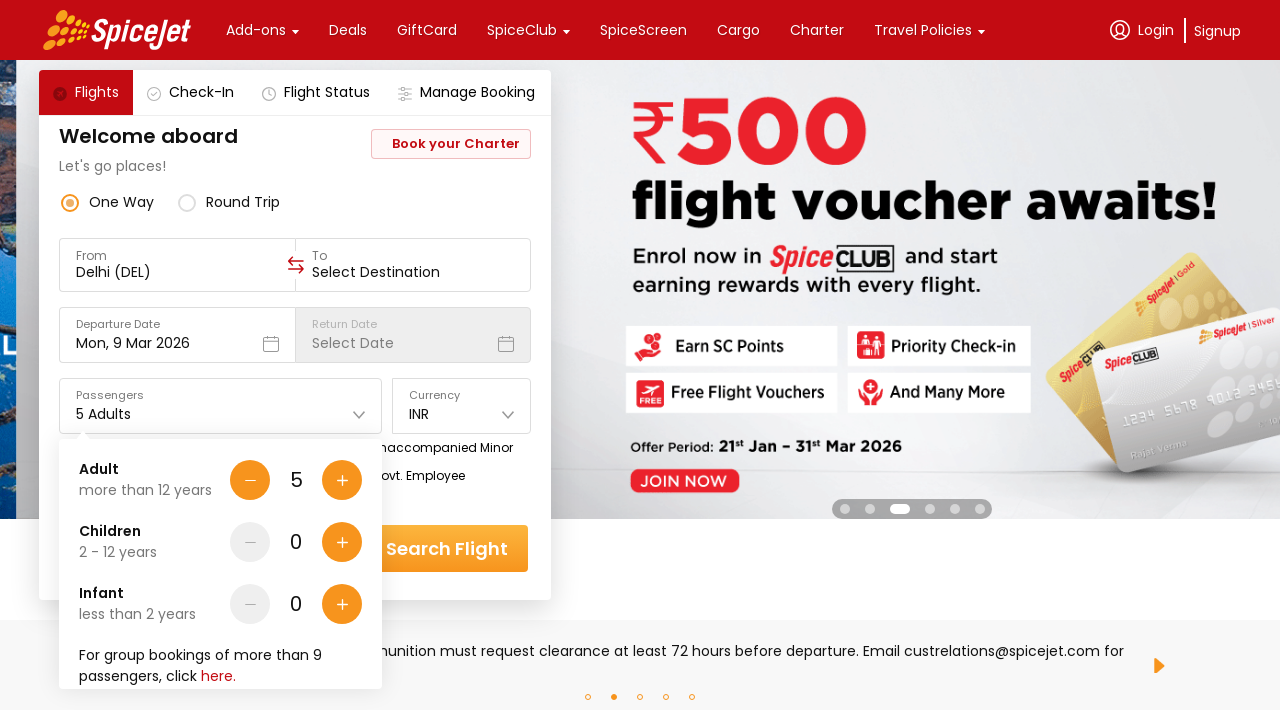

Clicked Done button to confirm passenger selection at (317, 648) on div[data-testid='home-page-travellers-done-cta']
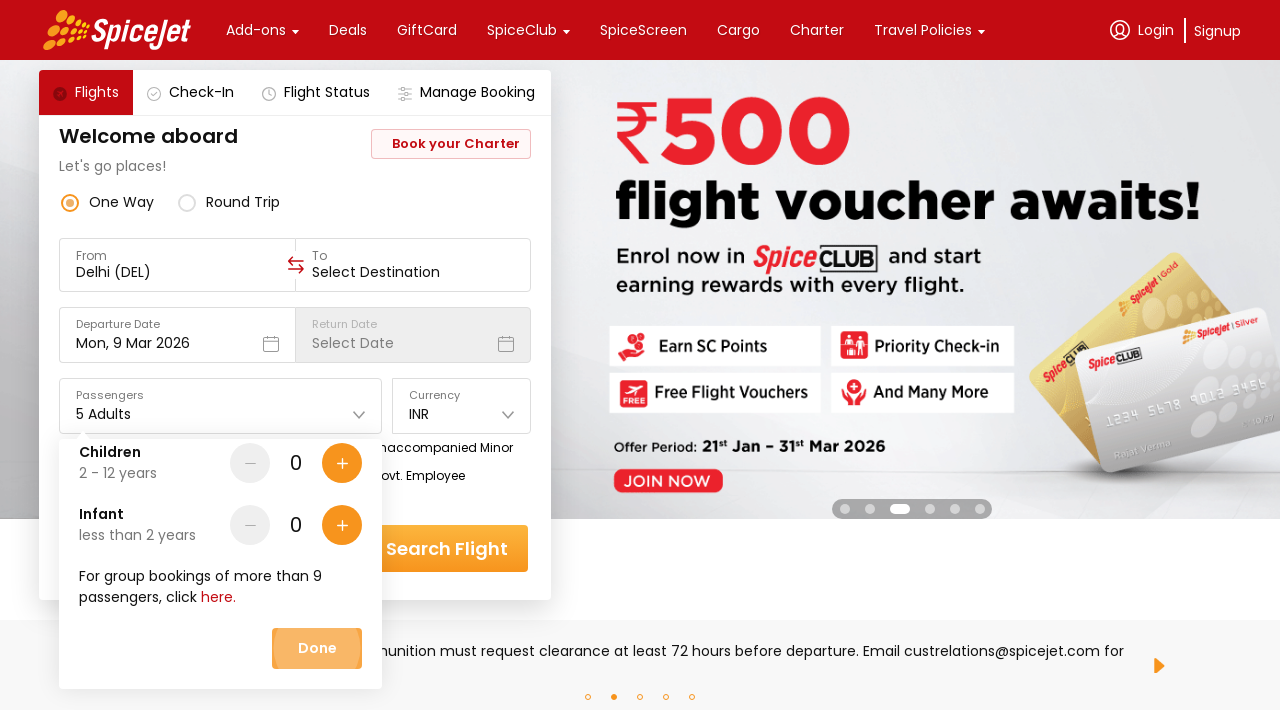

Verified that dropdown closed and Adult count is displayed
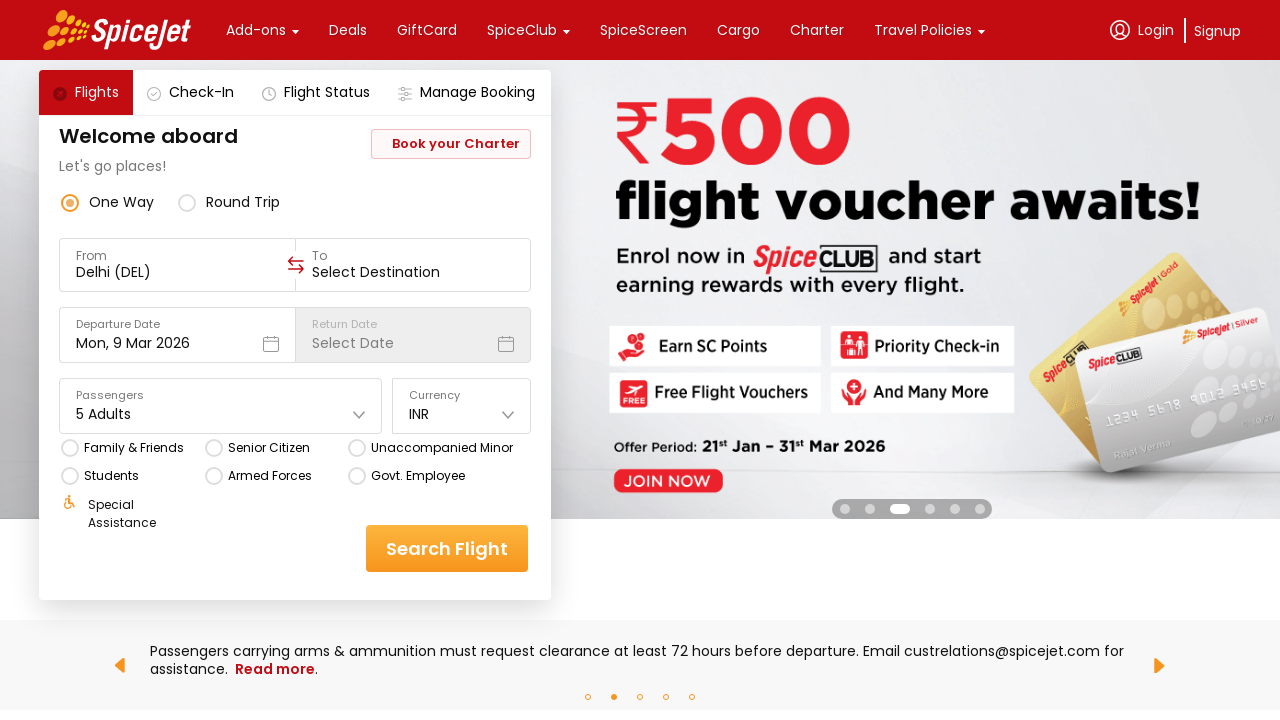

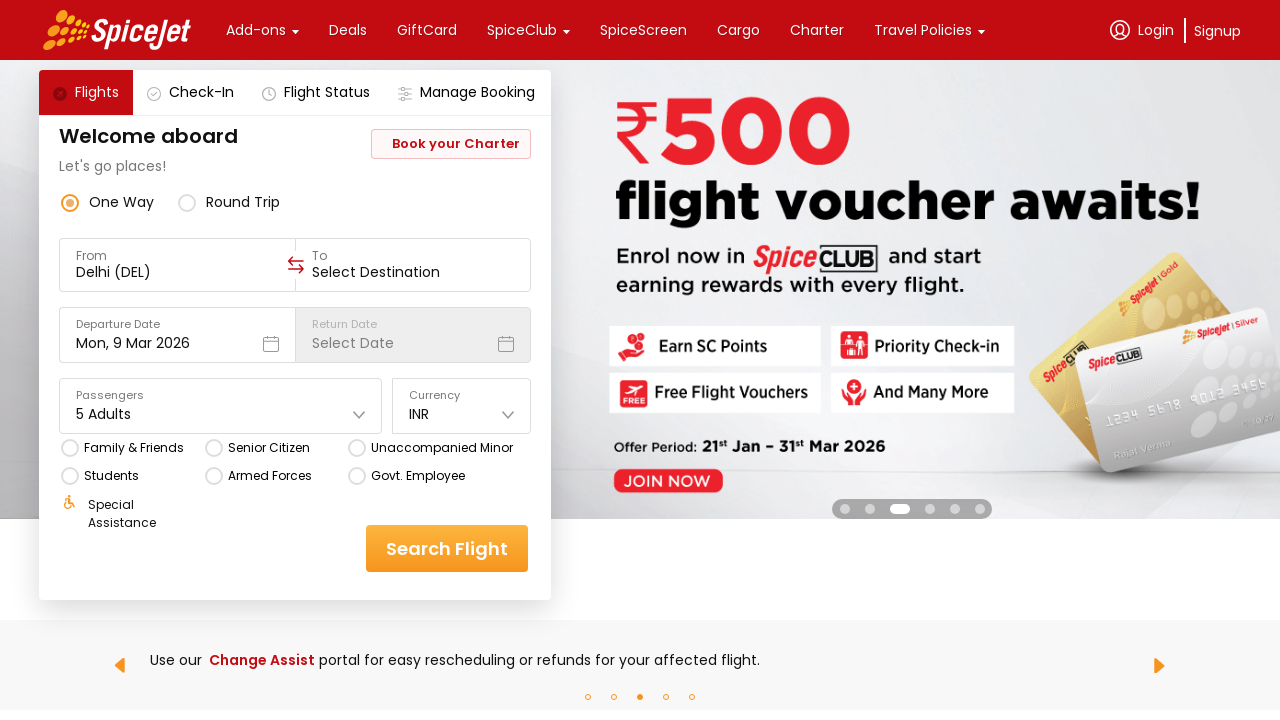